Tests sign up form by filling in the first name field

Starting URL: https://www.sharelane.com/cgi-bin/register.py?page=1&zip_code=12345

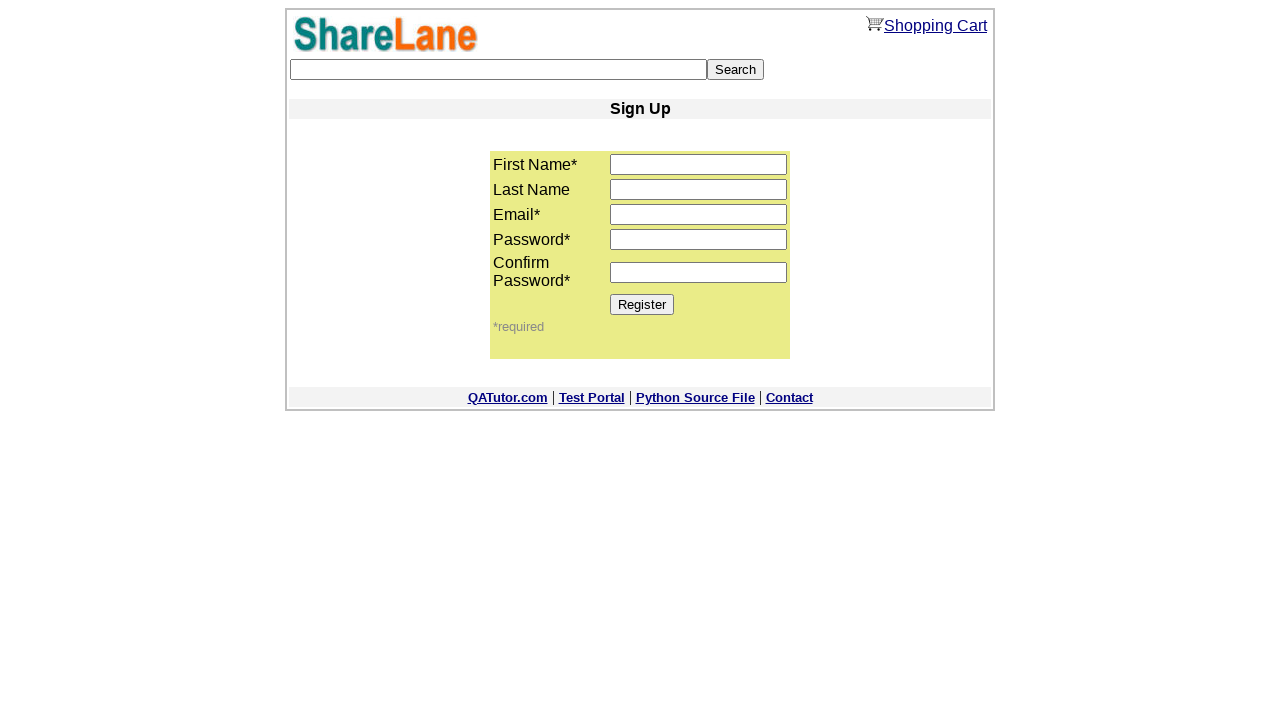

Navigated to sign up form page with zip code 12345
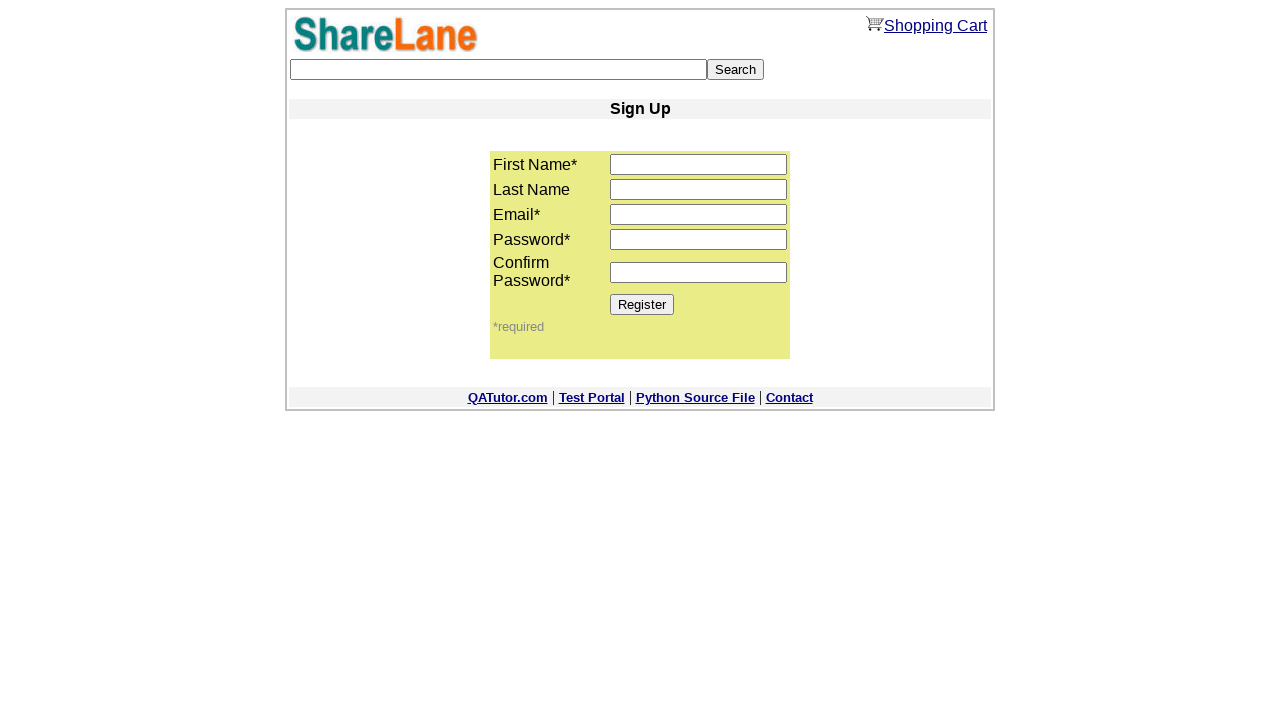

Filled first name field with 'Rada' on input[name='first_name']
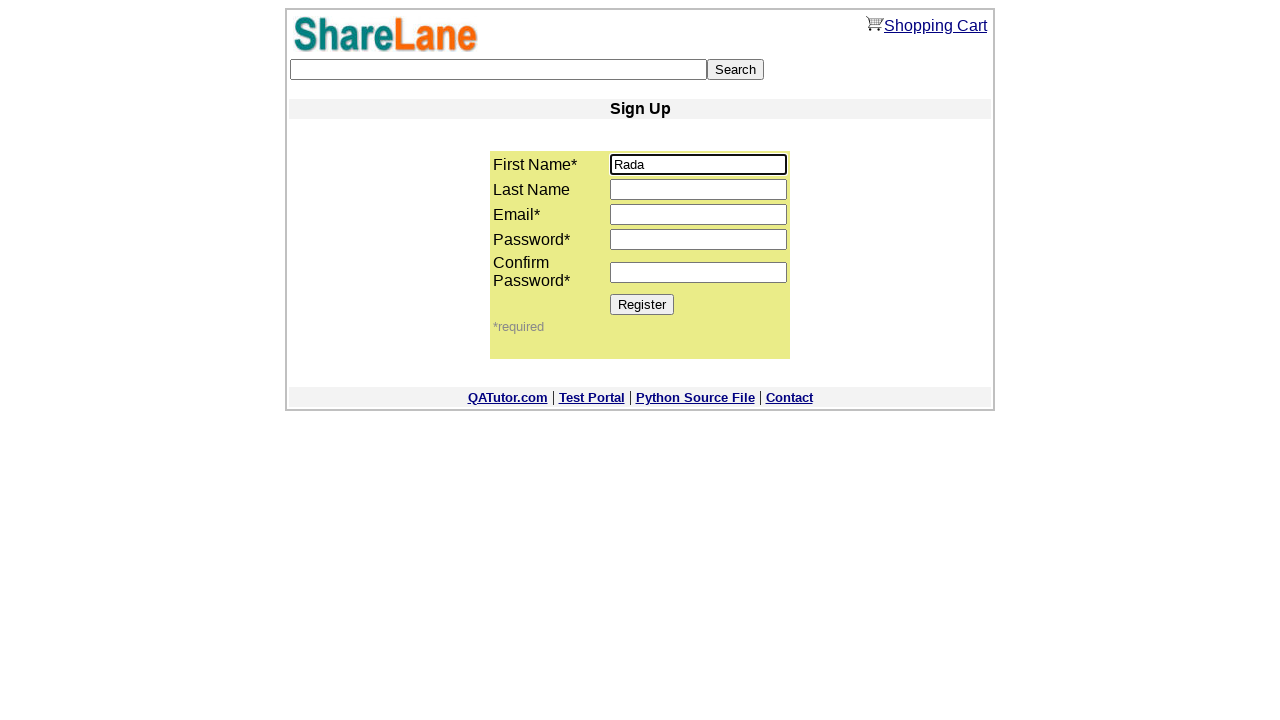

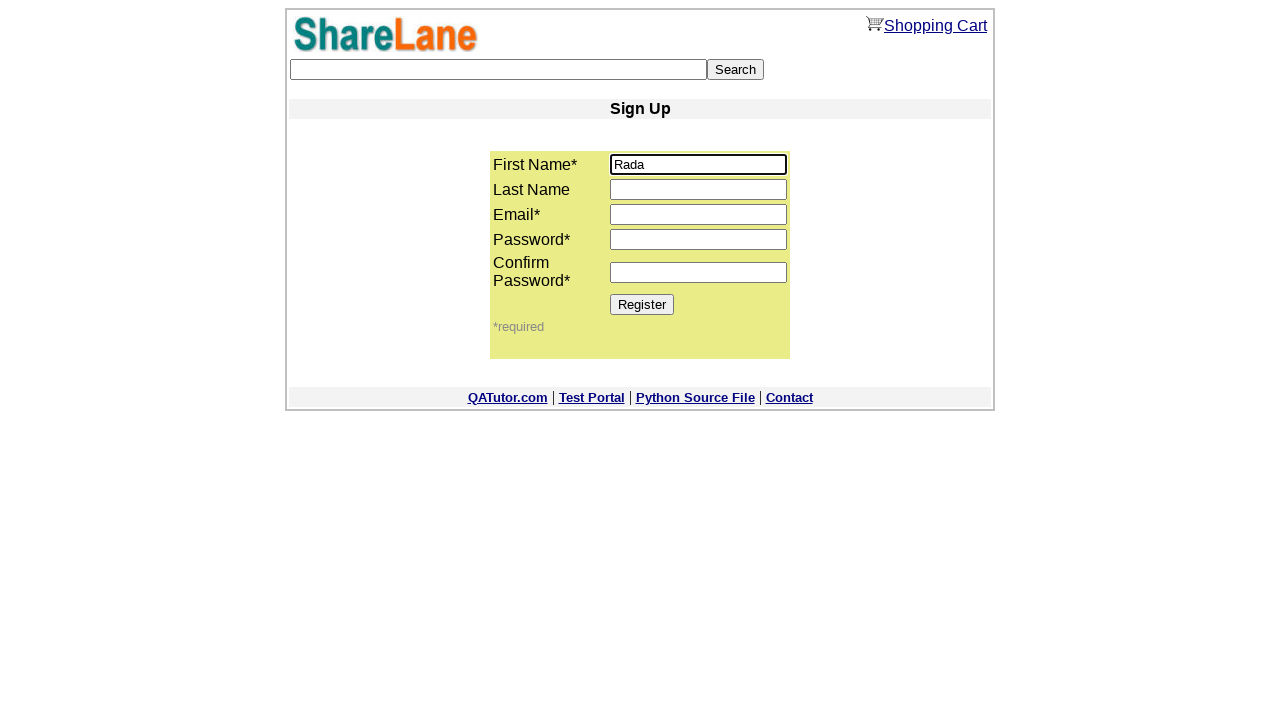